Tests that pressing Escape cancels edits to a todo item

Starting URL: https://demo.playwright.dev/todomvc

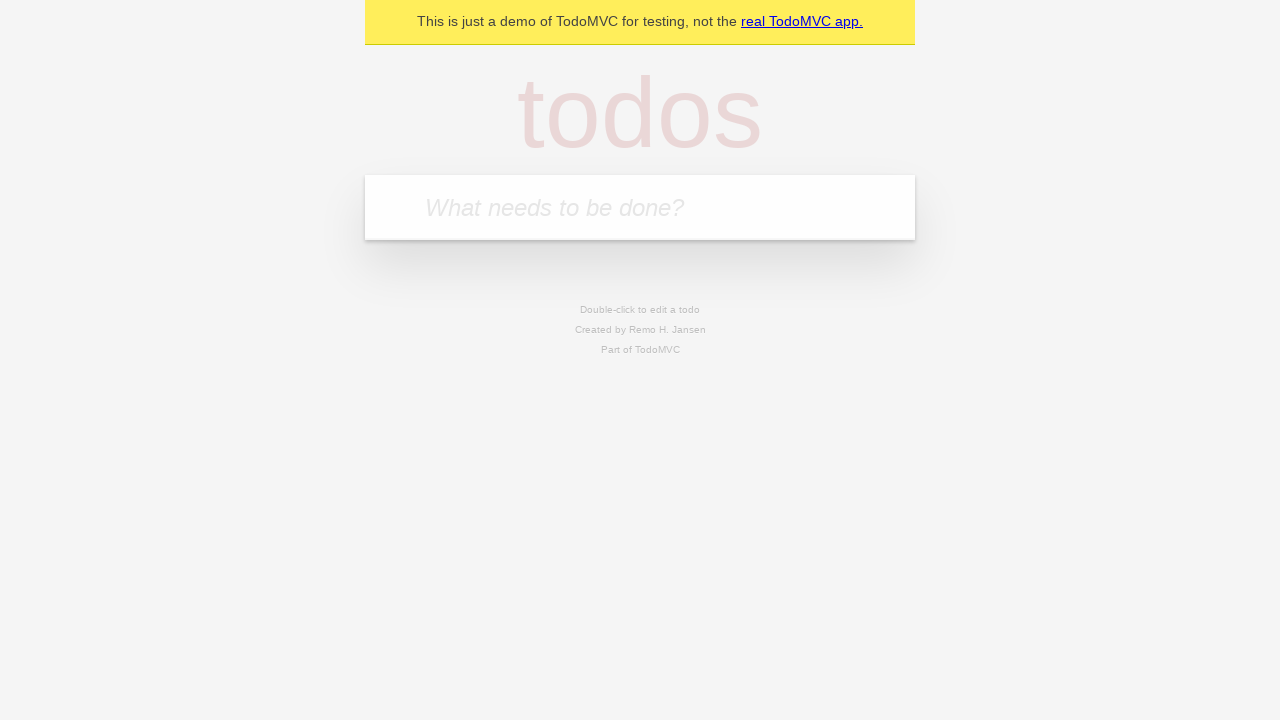

Navigated to TodoMVC demo application
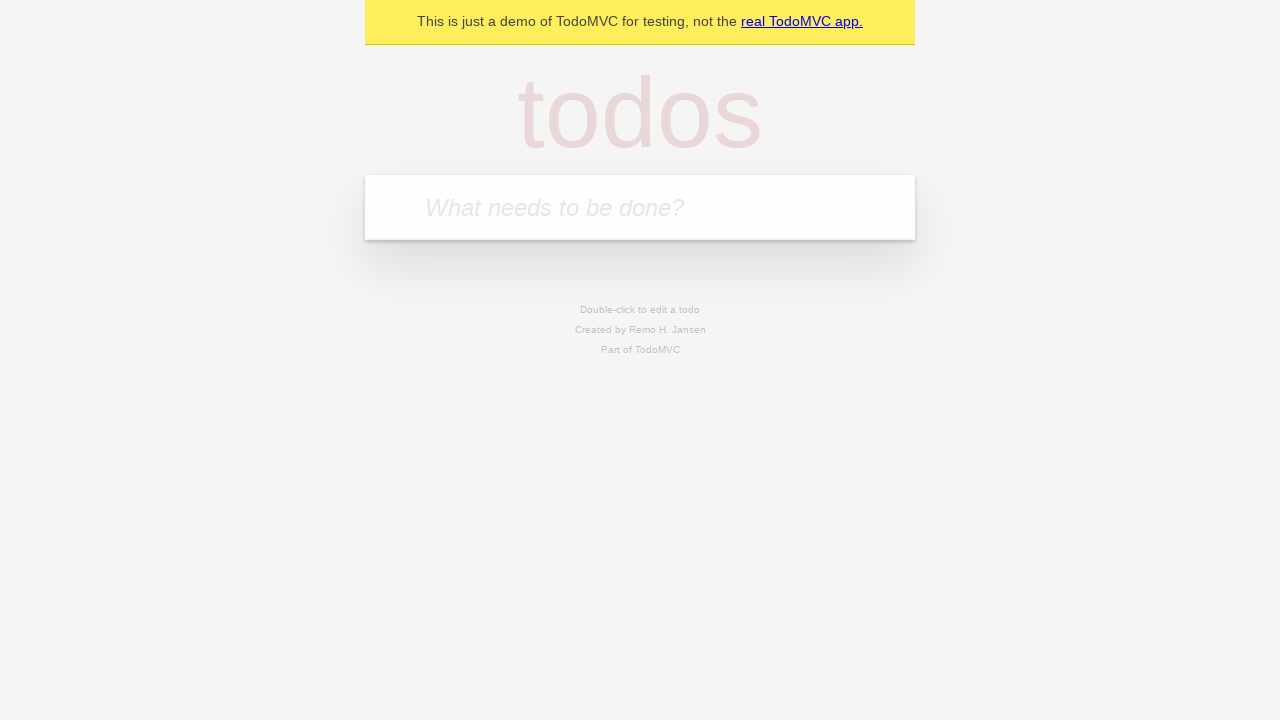

Located the new todo input field
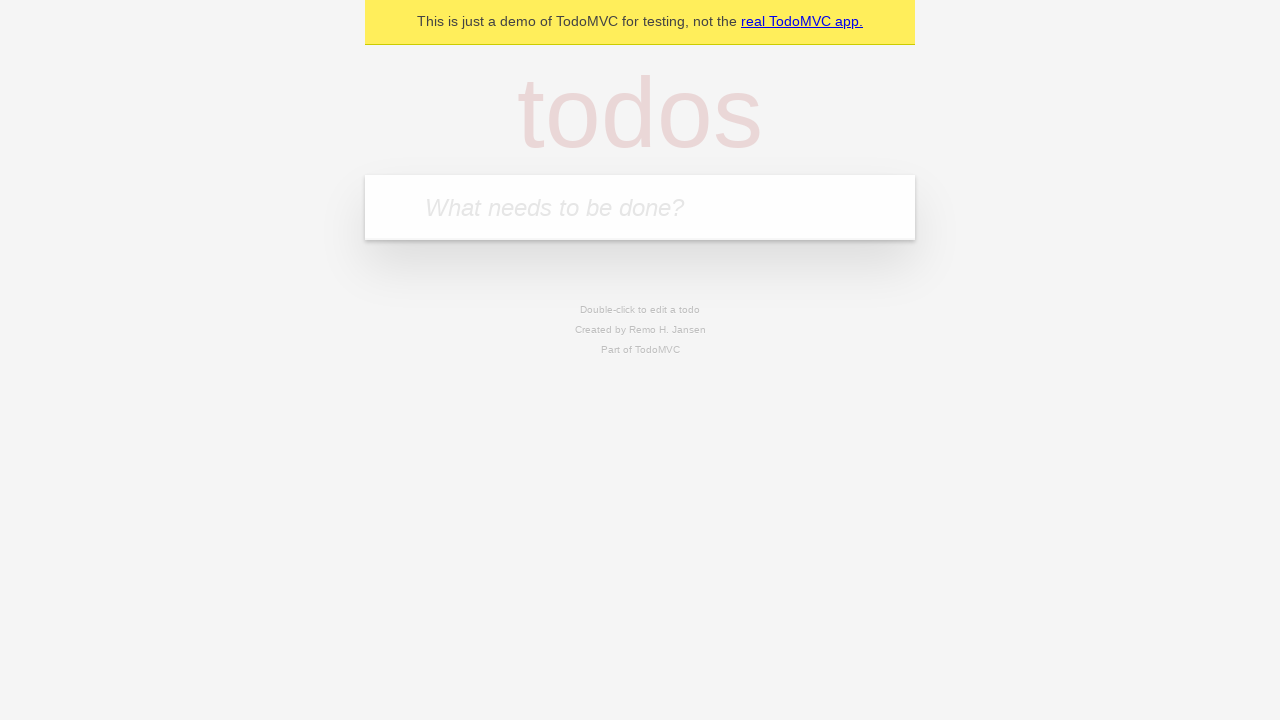

Filled todo input with 'buy some cheese' on internal:attr=[placeholder="What needs to be done?"i]
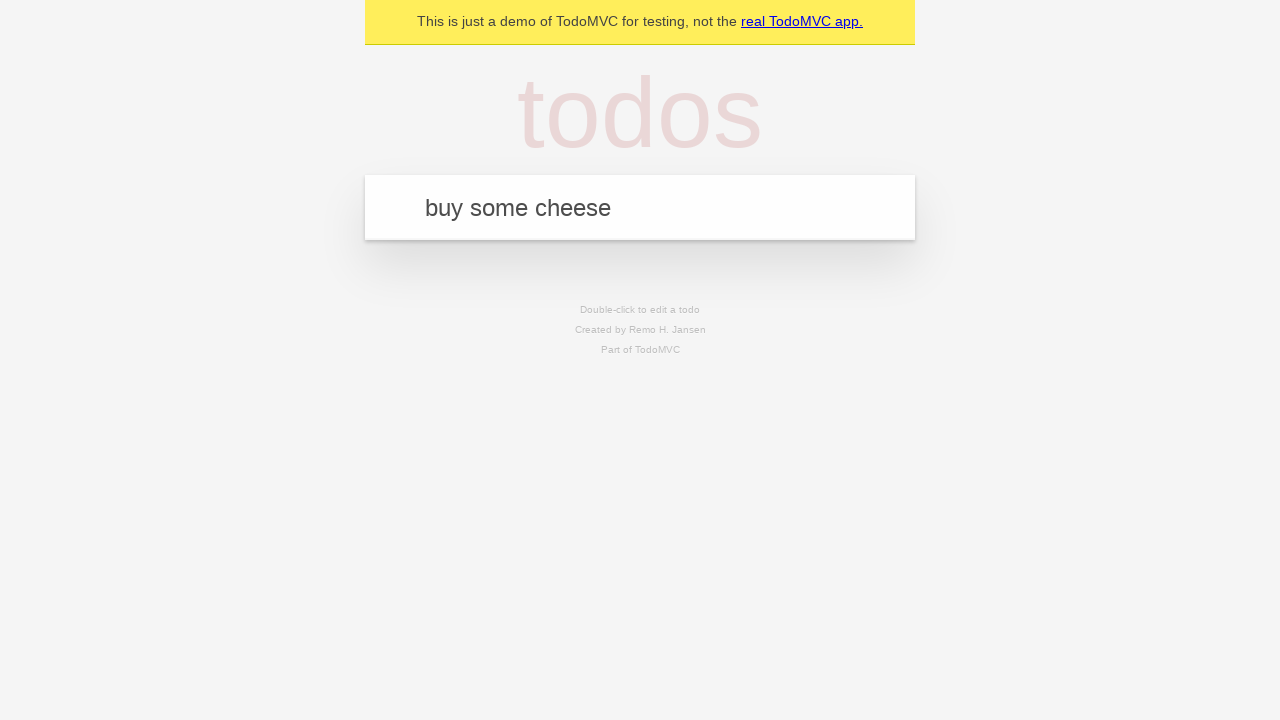

Pressed Enter to create todo 'buy some cheese' on internal:attr=[placeholder="What needs to be done?"i]
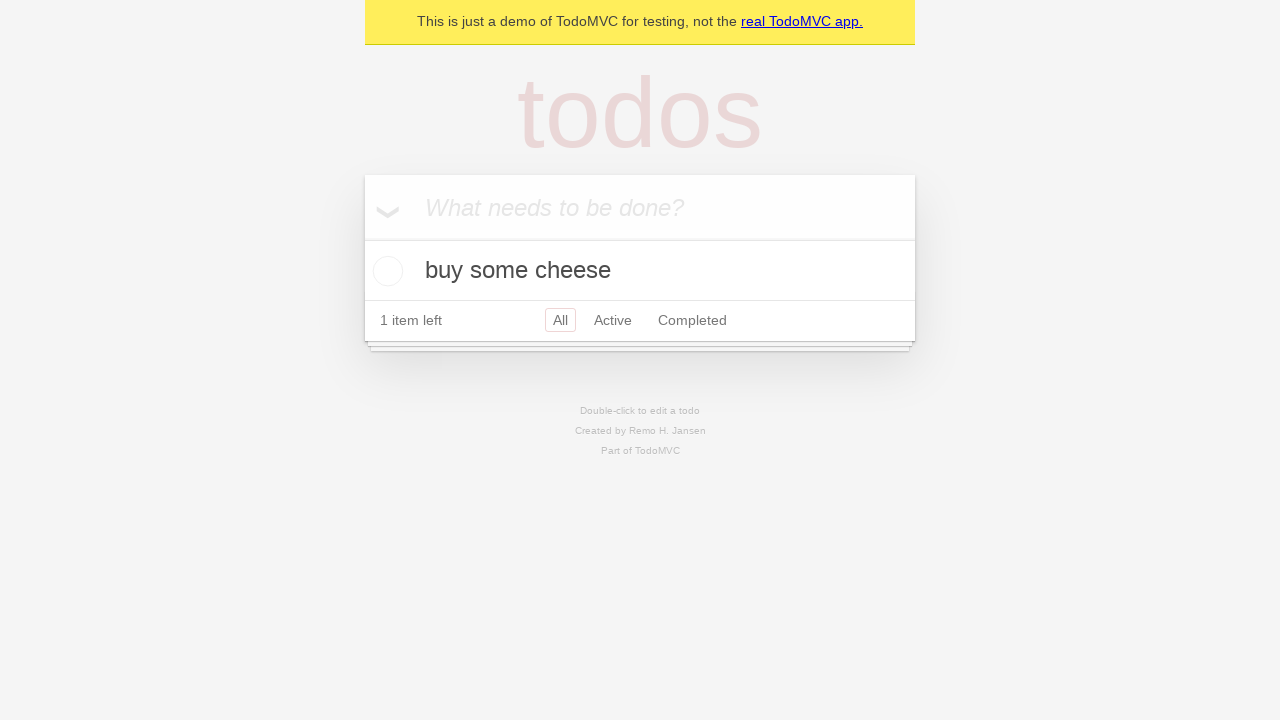

Filled todo input with 'feed the cat' on internal:attr=[placeholder="What needs to be done?"i]
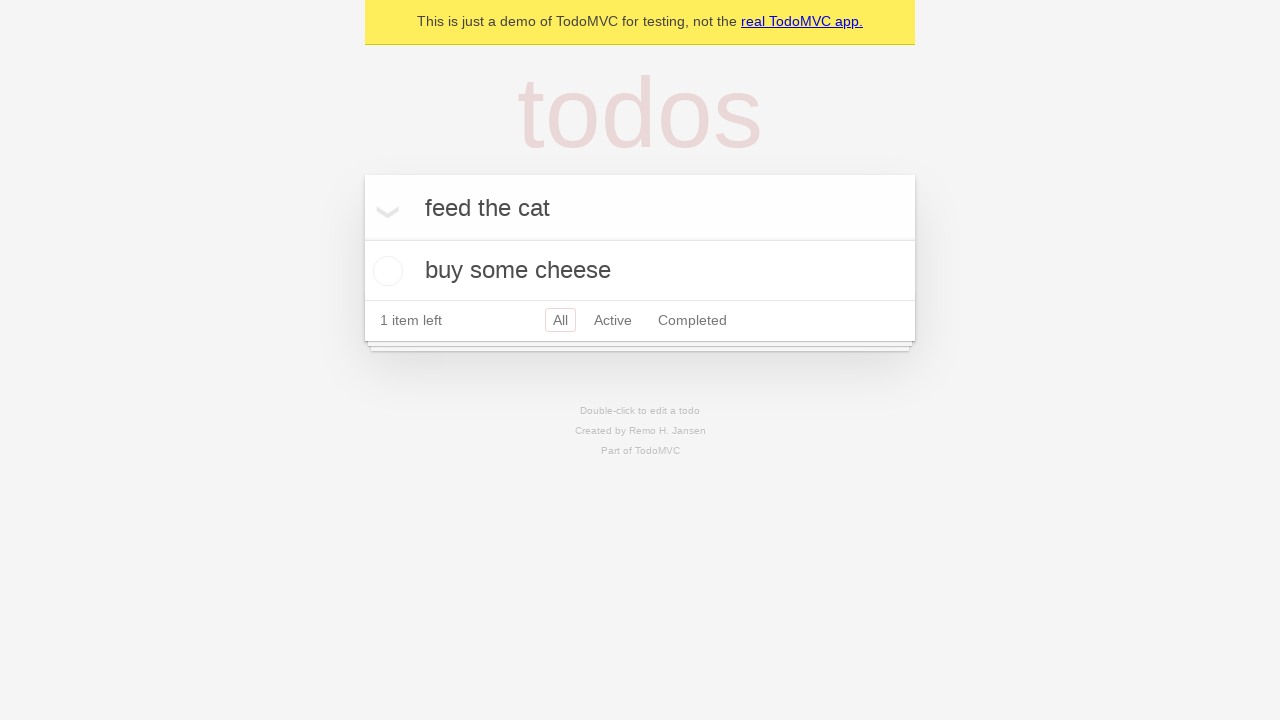

Pressed Enter to create todo 'feed the cat' on internal:attr=[placeholder="What needs to be done?"i]
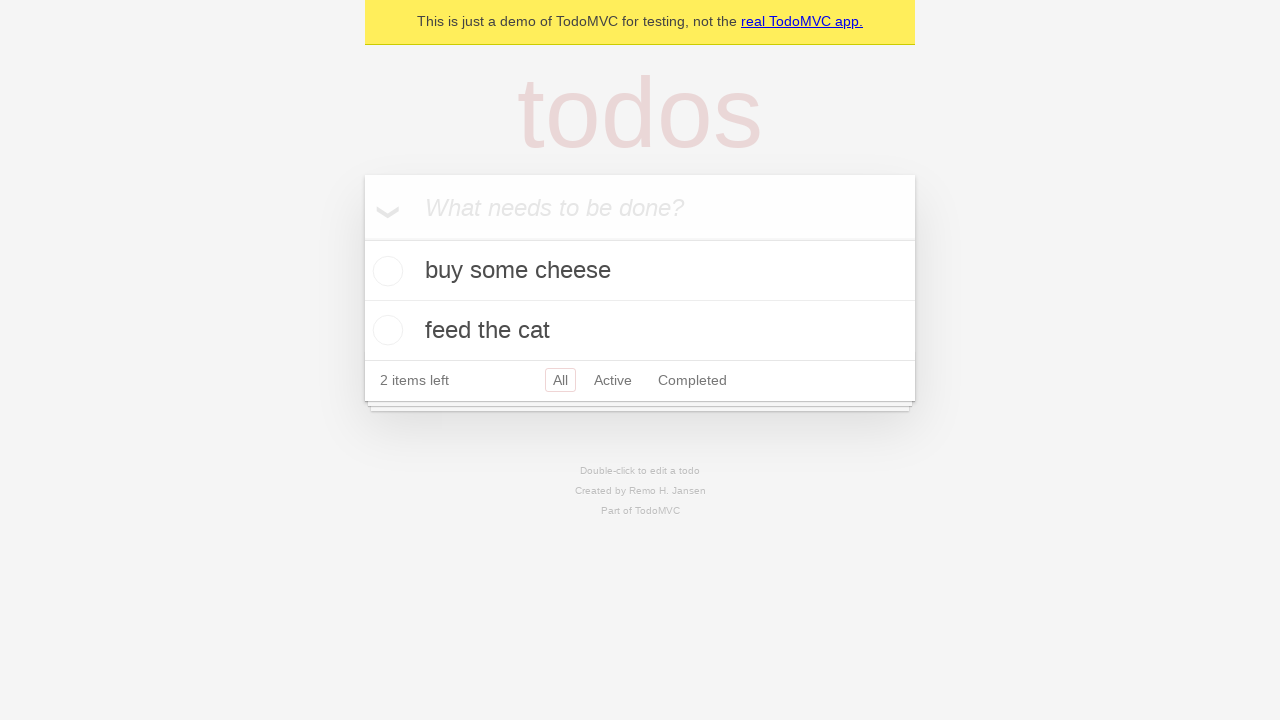

Filled todo input with 'book a doctors appointment' on internal:attr=[placeholder="What needs to be done?"i]
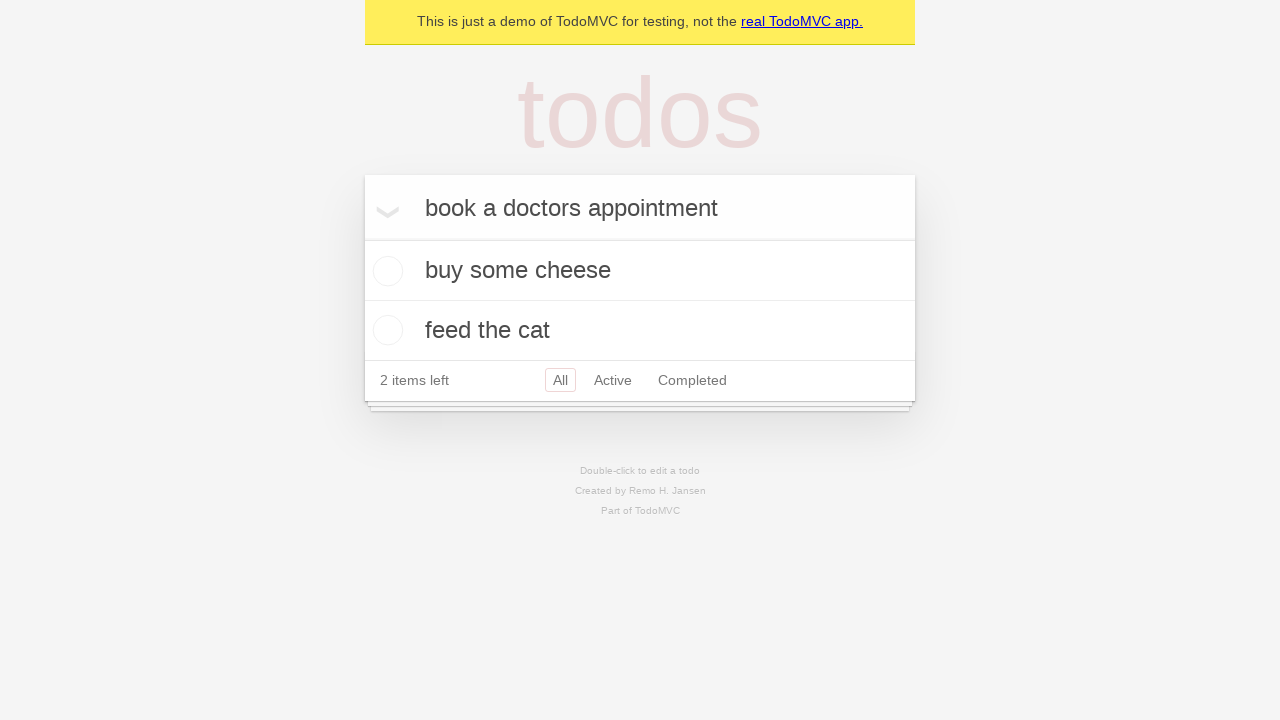

Pressed Enter to create todo 'book a doctors appointment' on internal:attr=[placeholder="What needs to be done?"i]
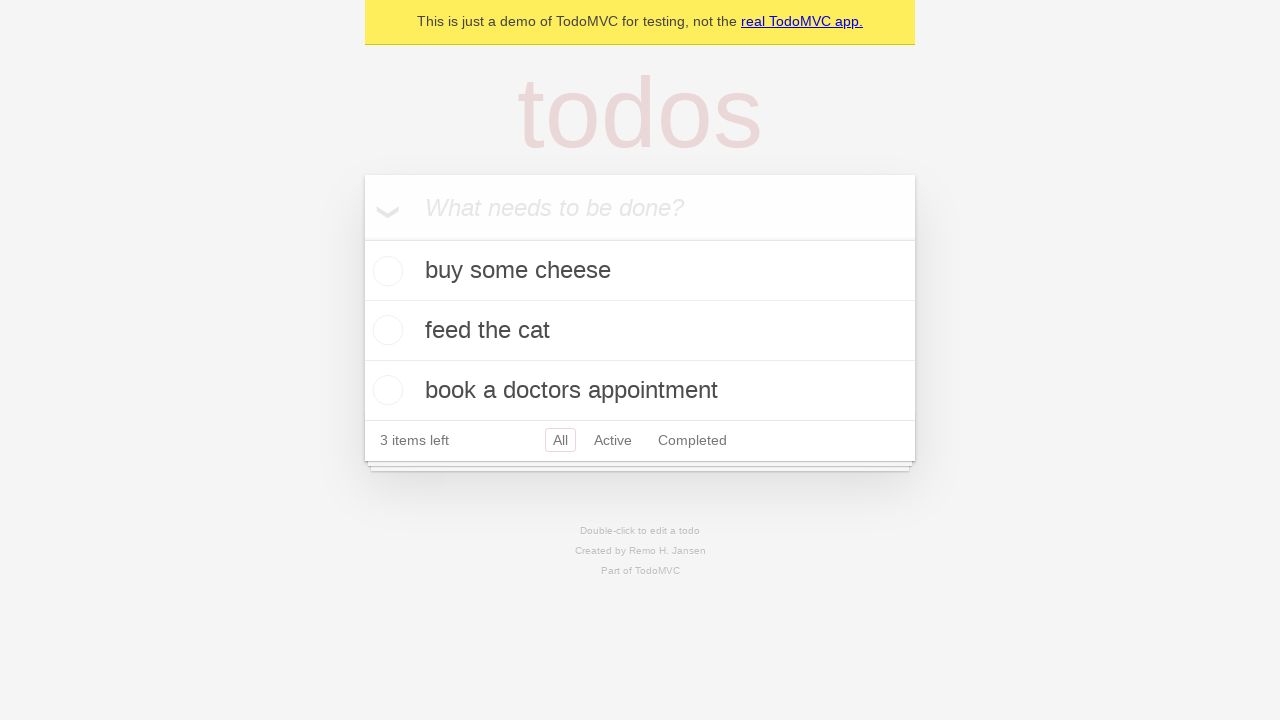

Located all todo items
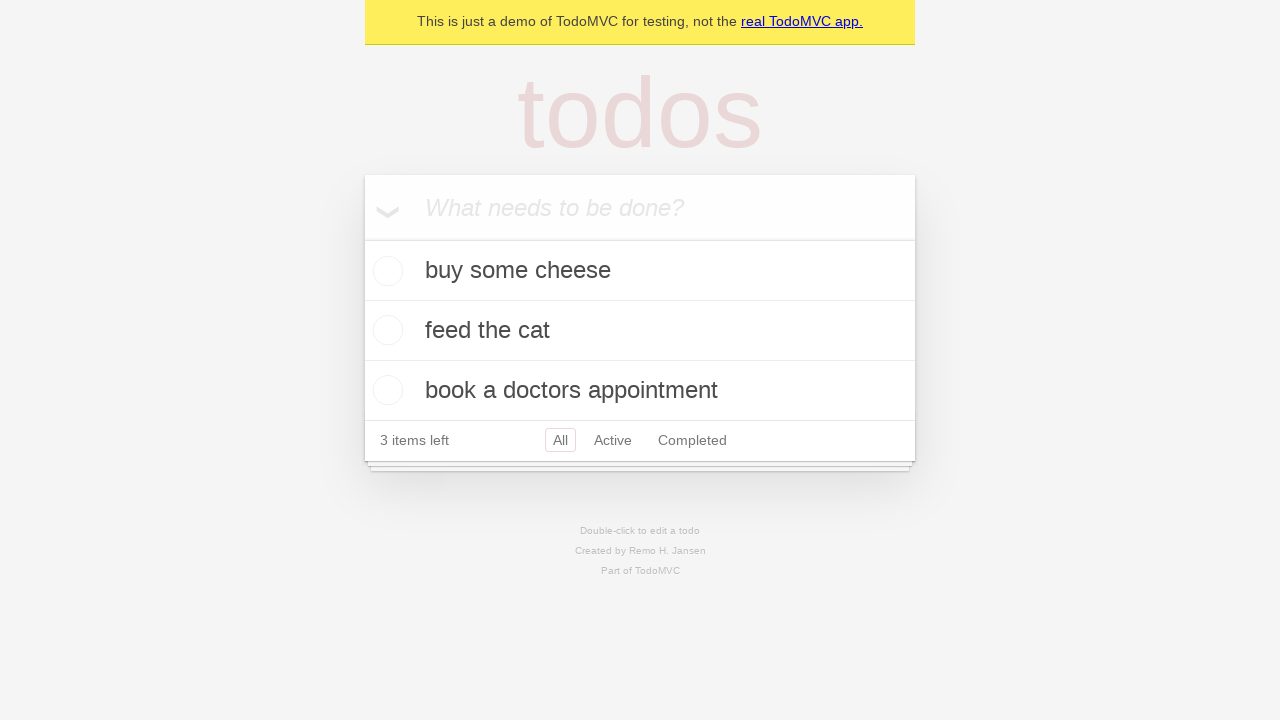

Double-clicked the second todo item to enter edit mode at (640, 331) on internal:testid=[data-testid="todo-item"s] >> nth=1
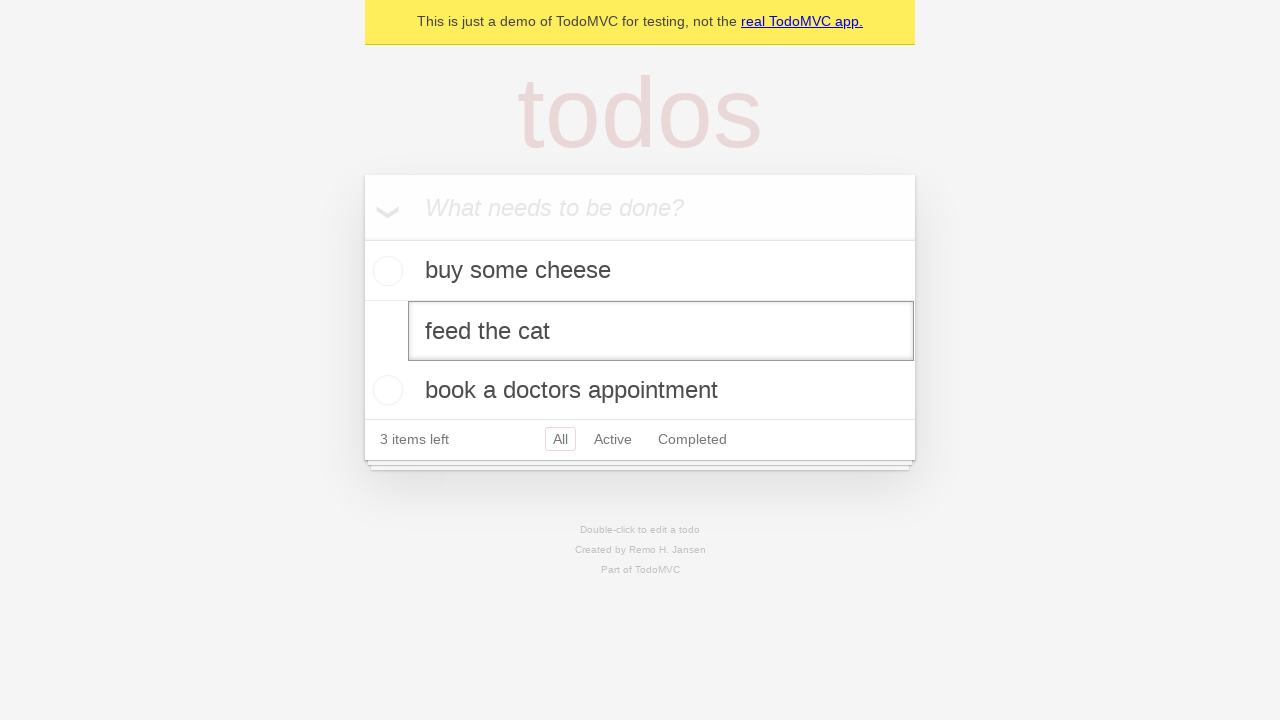

Filled edit textbox with 'buy some sausages' on internal:testid=[data-testid="todo-item"s] >> nth=1 >> internal:role=textbox[nam
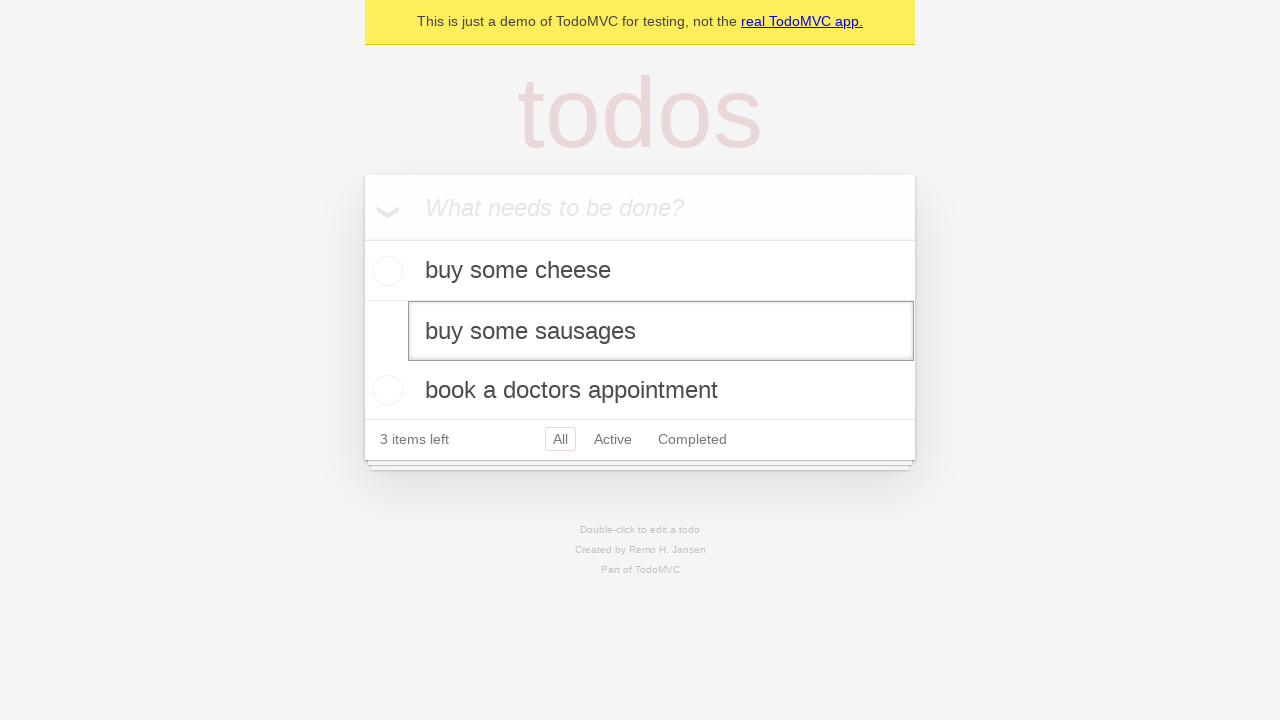

Pressed Escape to cancel the edit on internal:testid=[data-testid="todo-item"s] >> nth=1 >> internal:role=textbox[nam
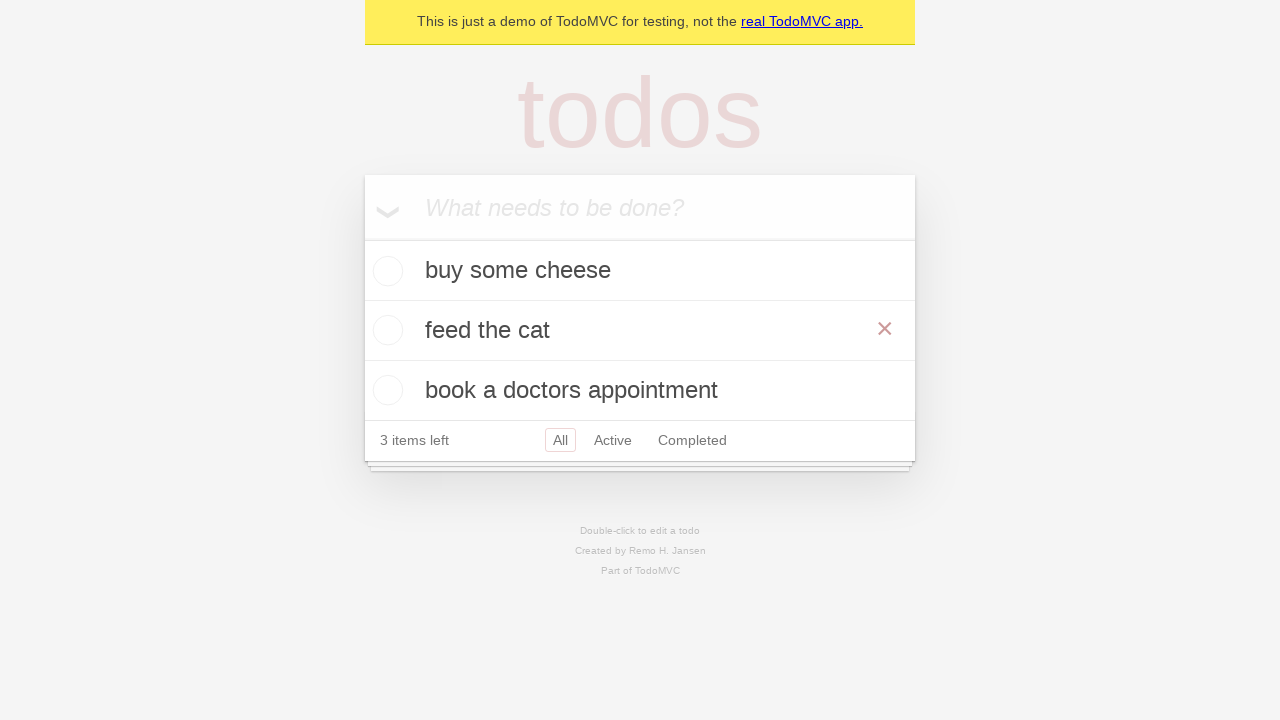

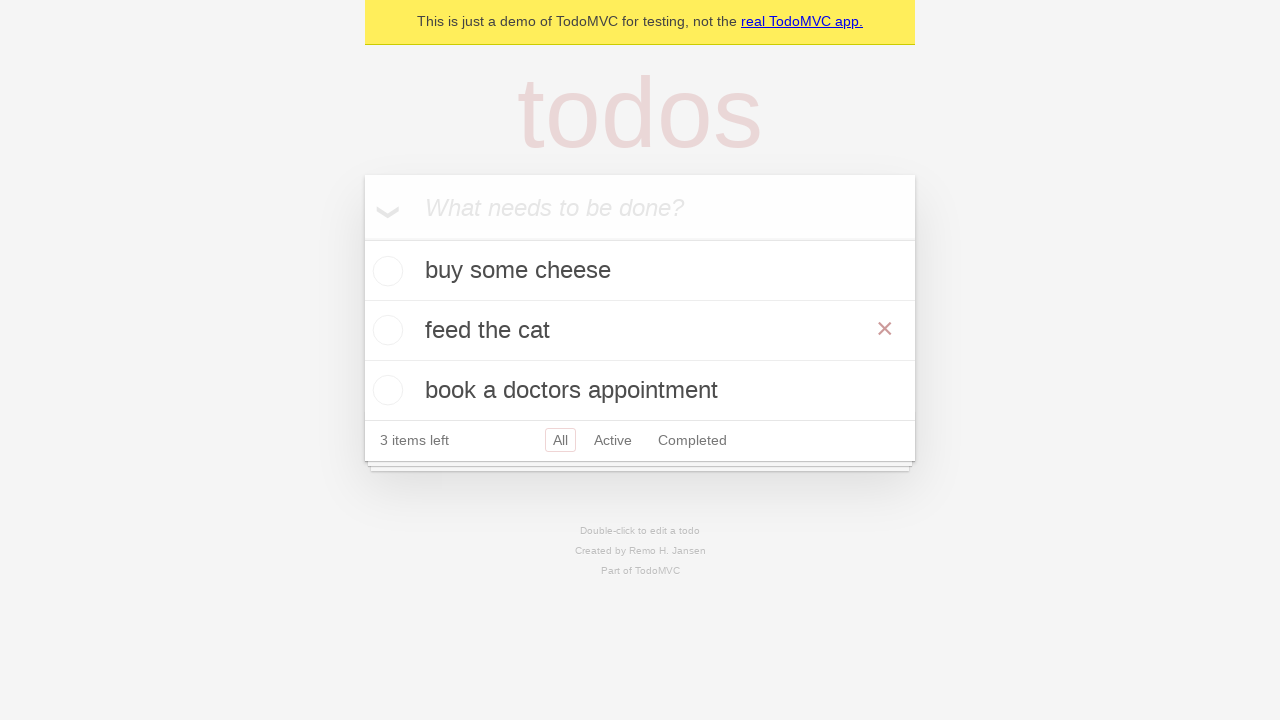